Tests login form validation by entering numeric input in the username field and verifying that an error message appears

Starting URL: https://the-internet.herokuapp.com/login

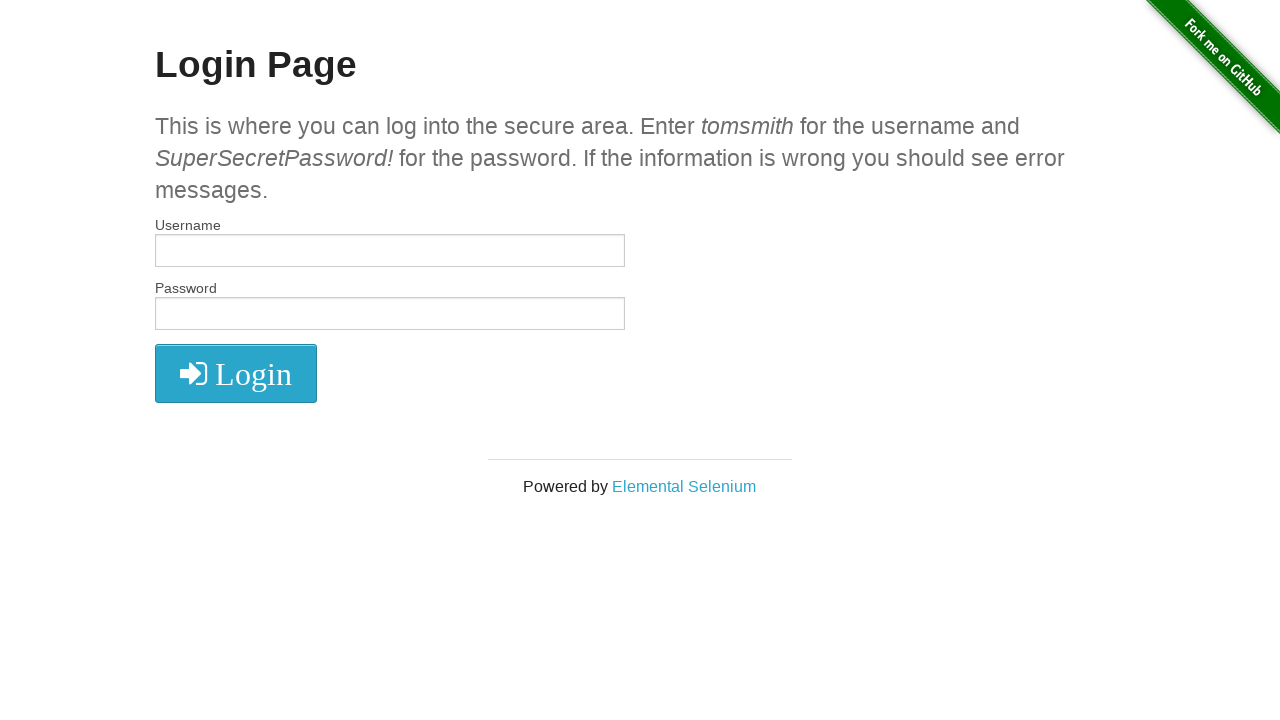

Entered numeric value '123456' in the username field on #username
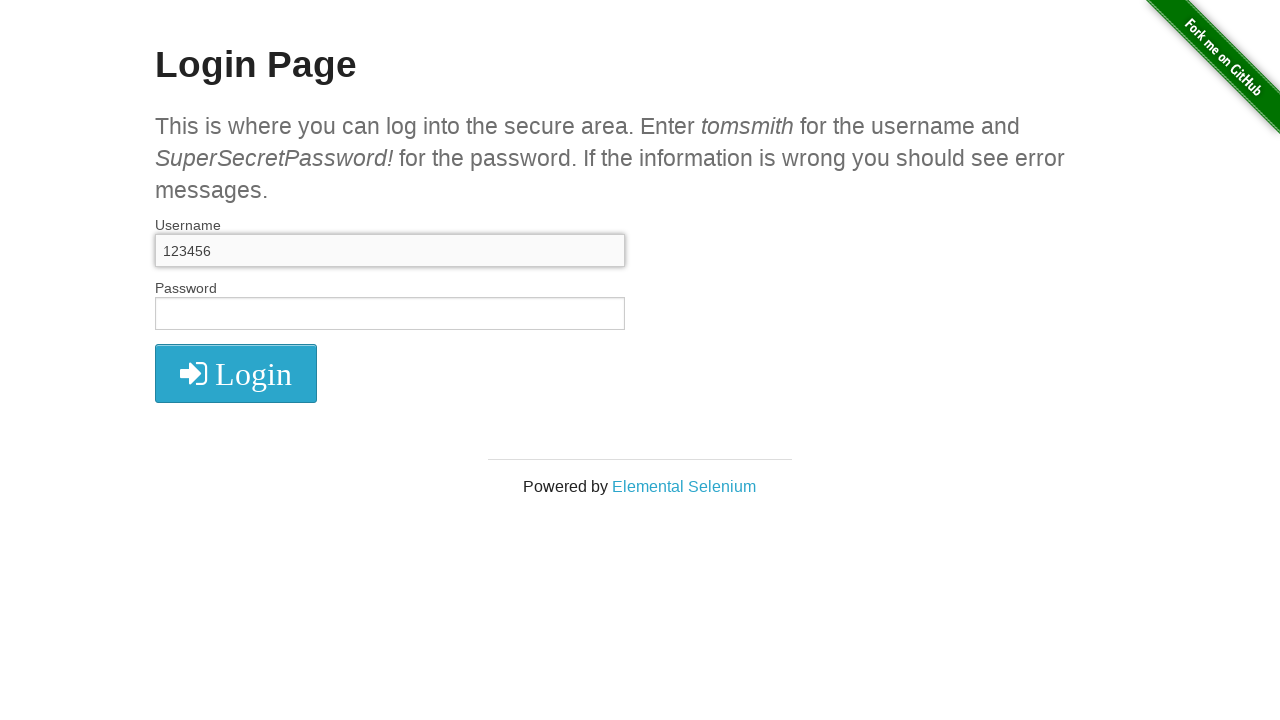

Clicked the login button at (236, 373) on .radius
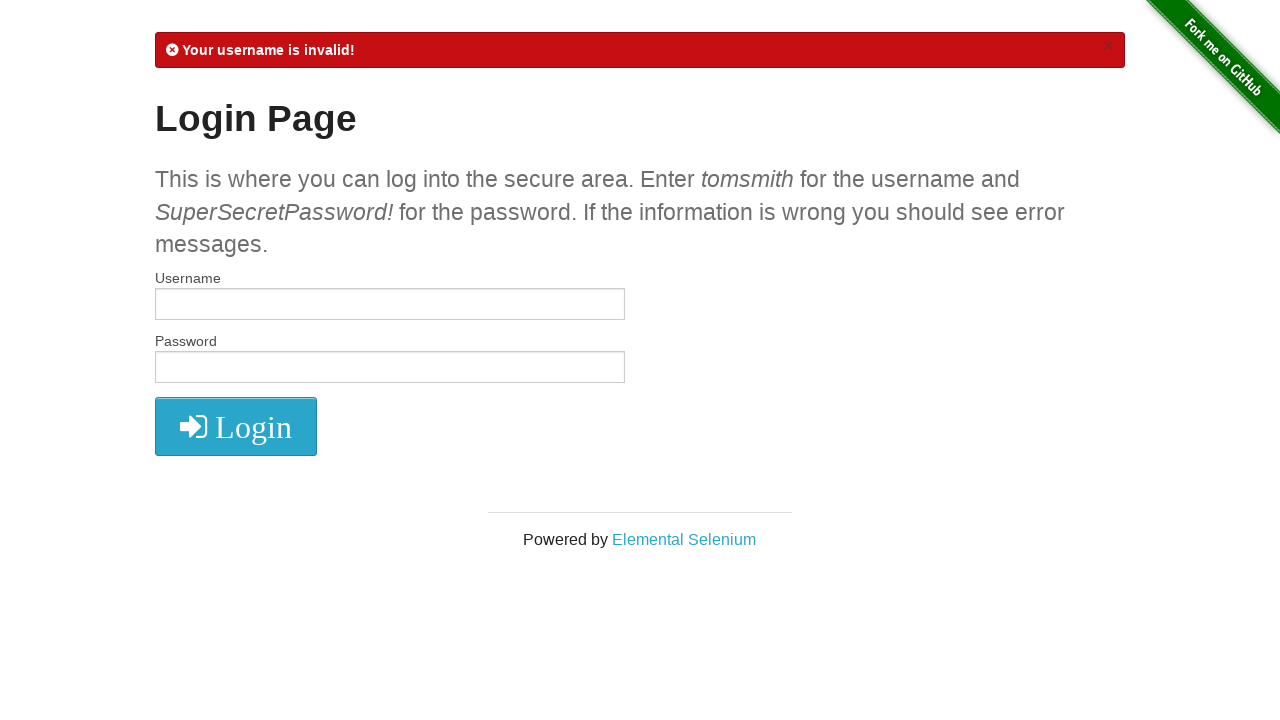

Waited for error message element to appear
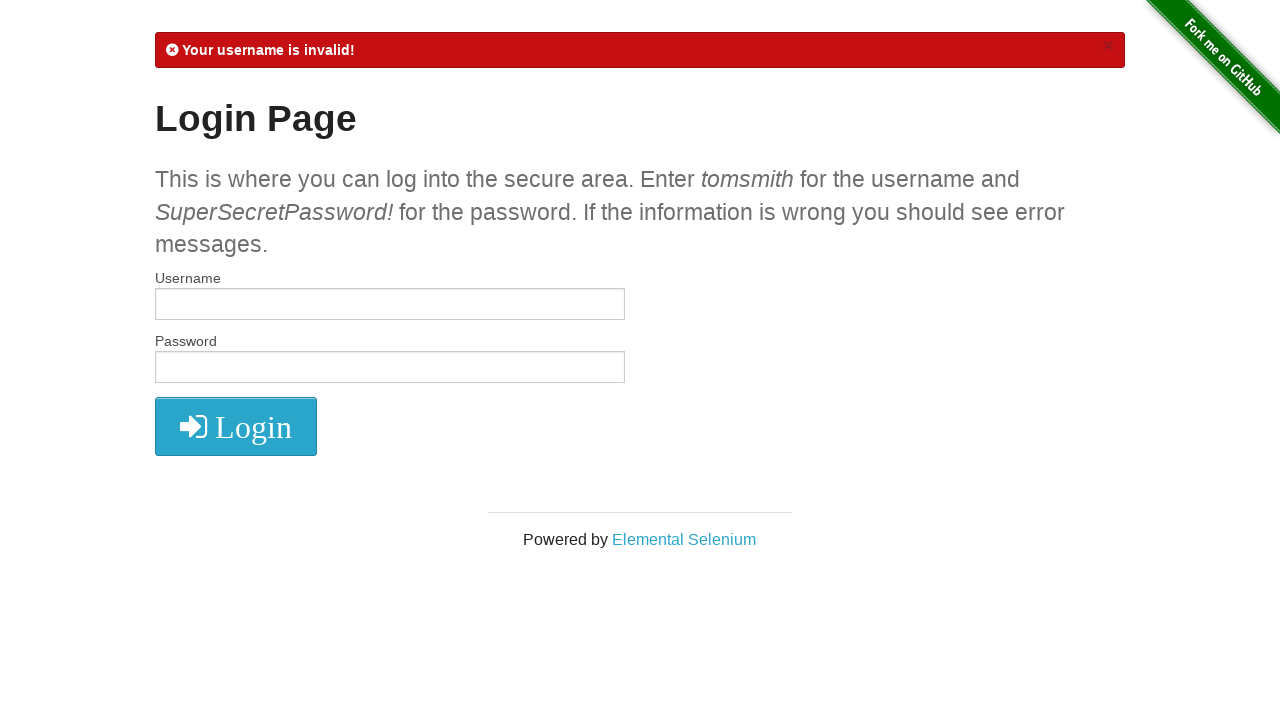

Retrieved error message text content
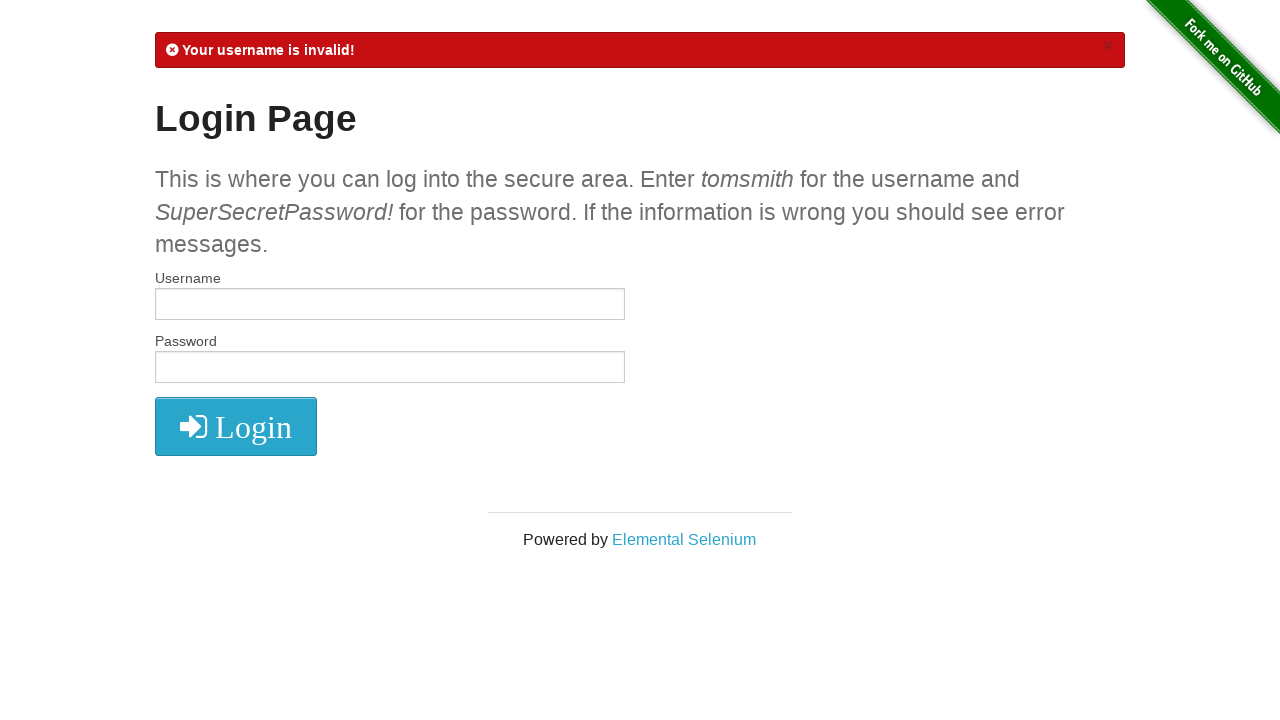

Verified error message contains 'Your username is invalid!'
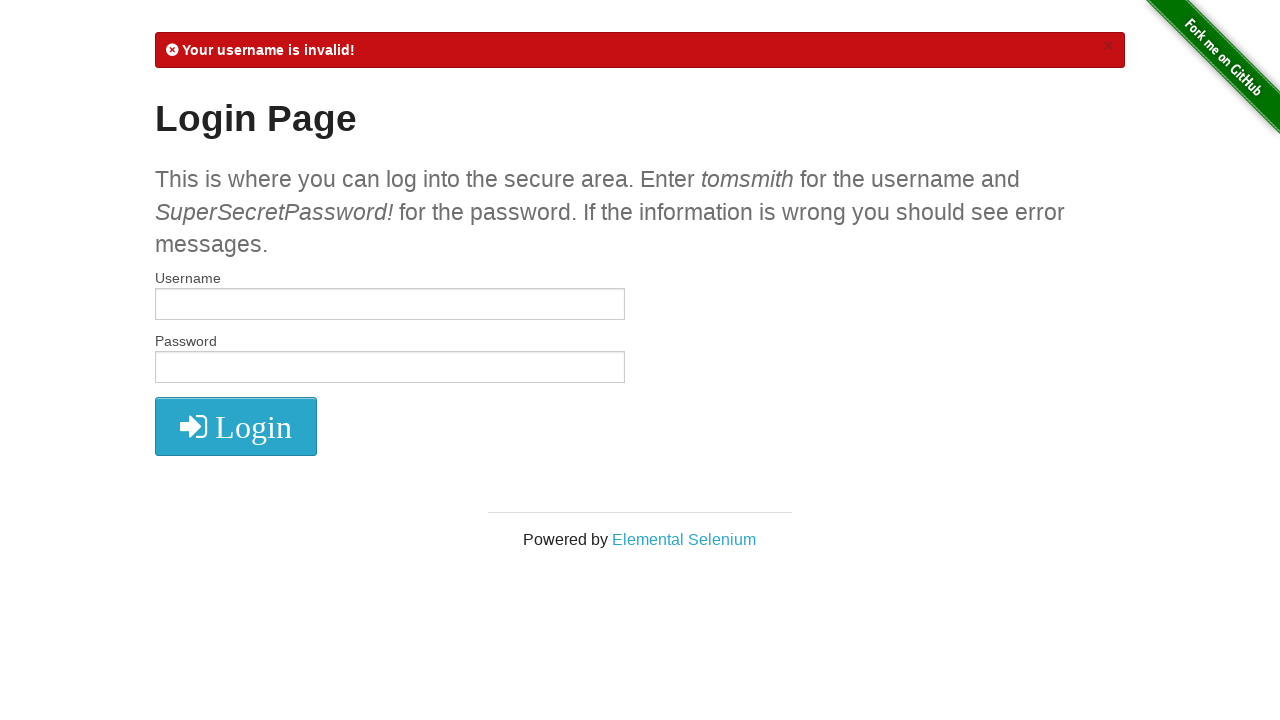

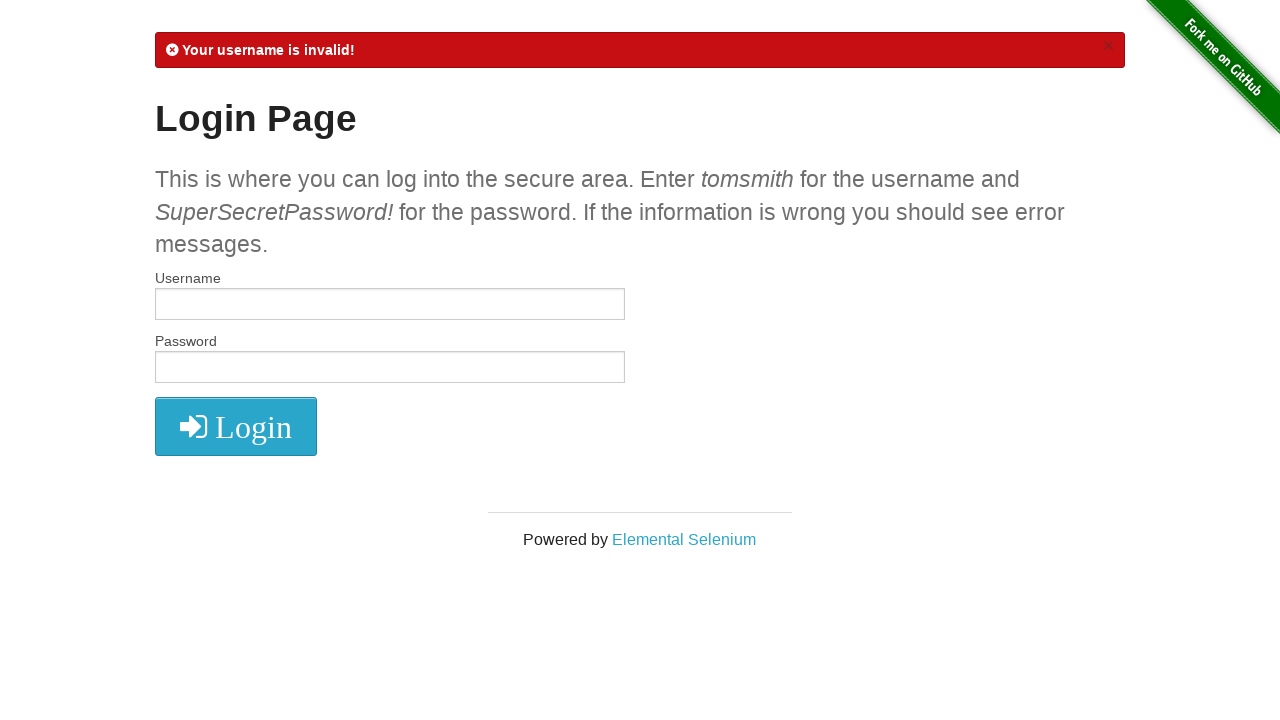